Navigates to an automation testing demo site, clicks an entry image element, navigates to the Practice Site page, and scrolls to the bottom of the page.

Starting URL: http://demo.automationtesting.in

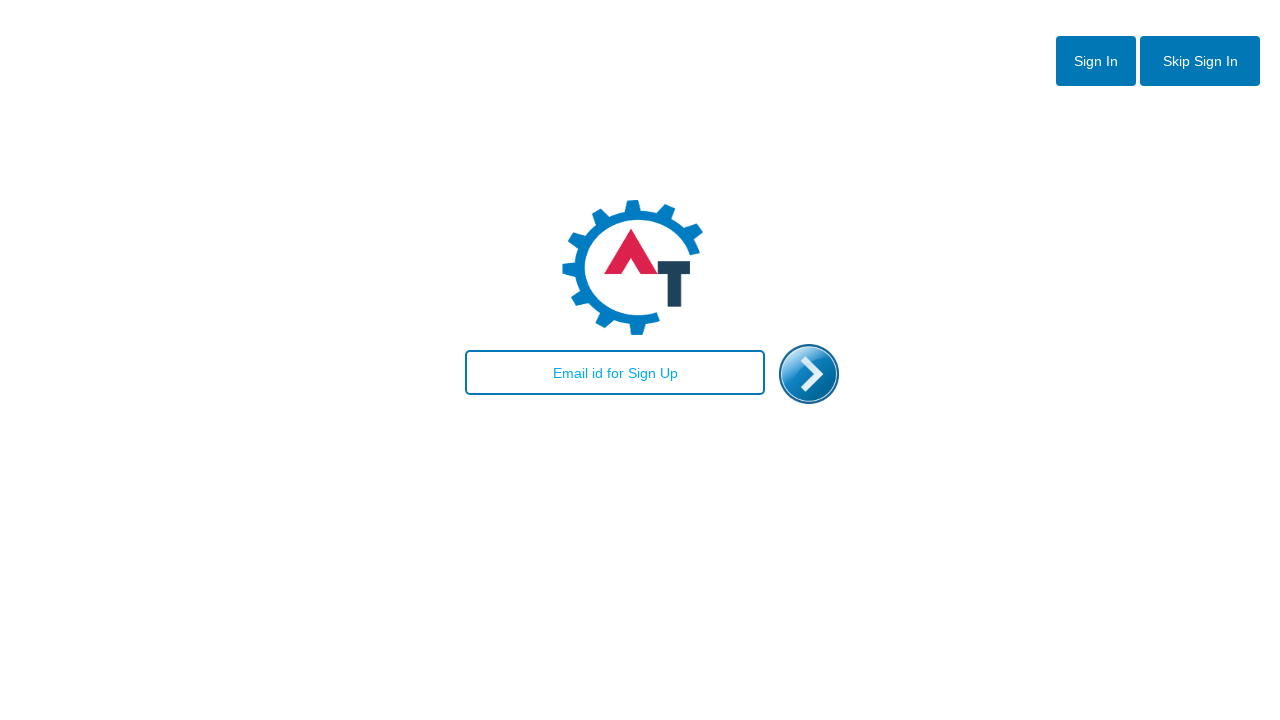

Navigated to automation testing demo site
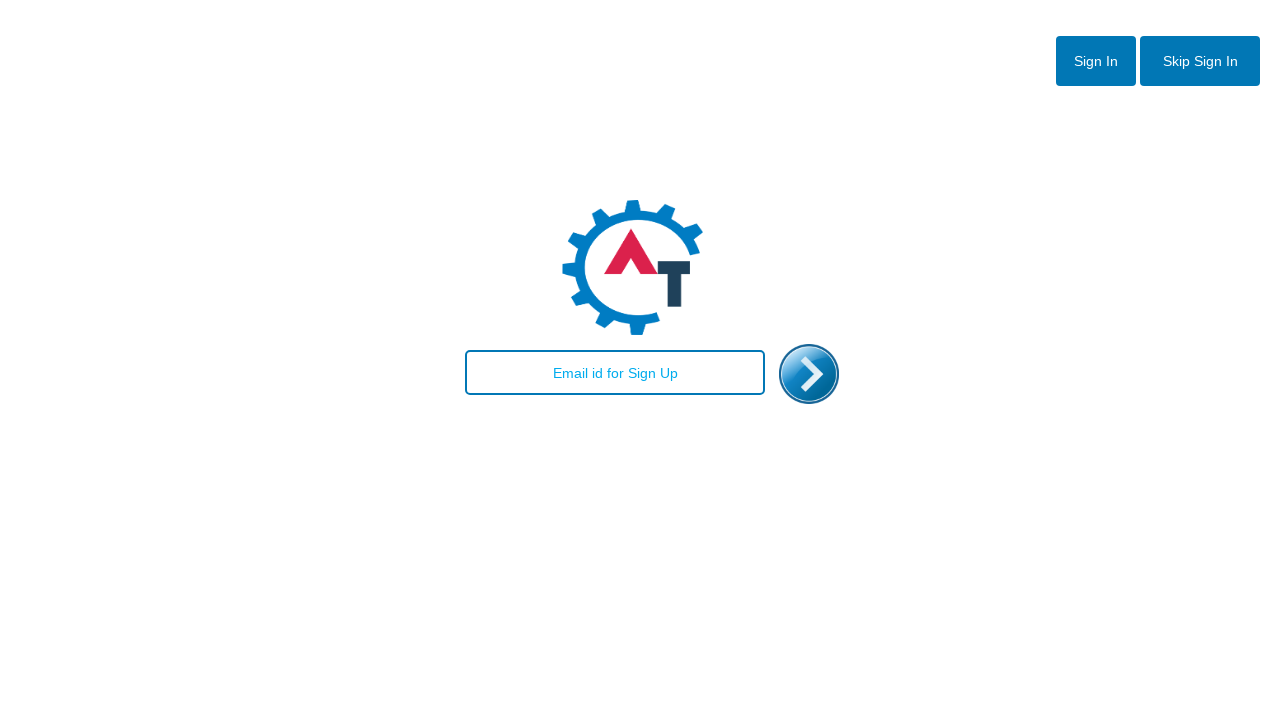

Clicked the entry image element at (809, 374) on #enterimg
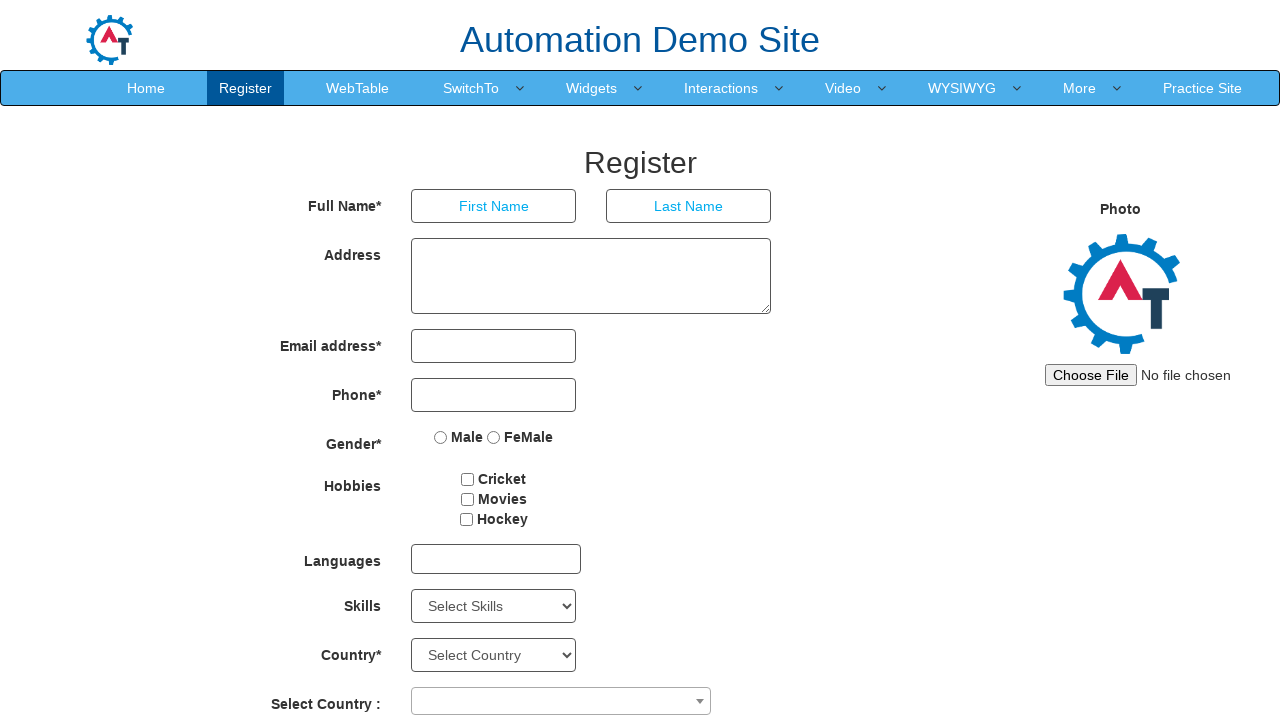

Clicked the Practice Site link at (1202, 88) on text=Practice Site
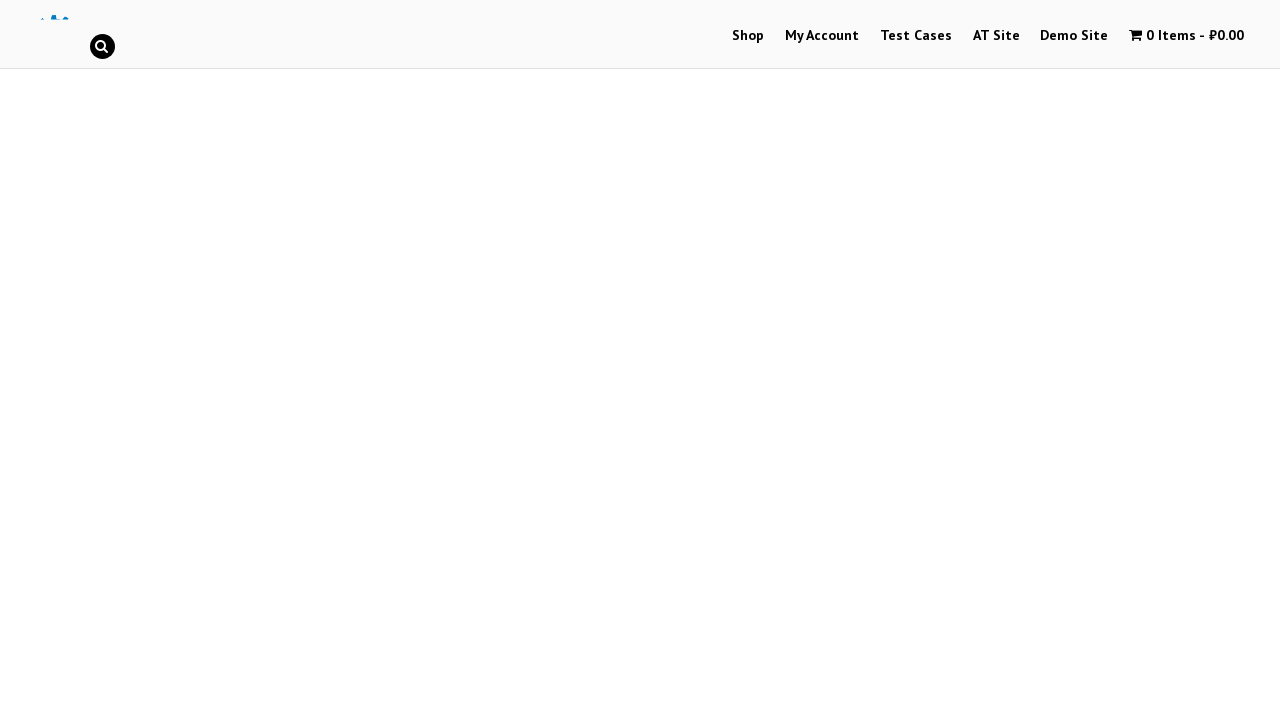

Scrolled to the bottom of the page
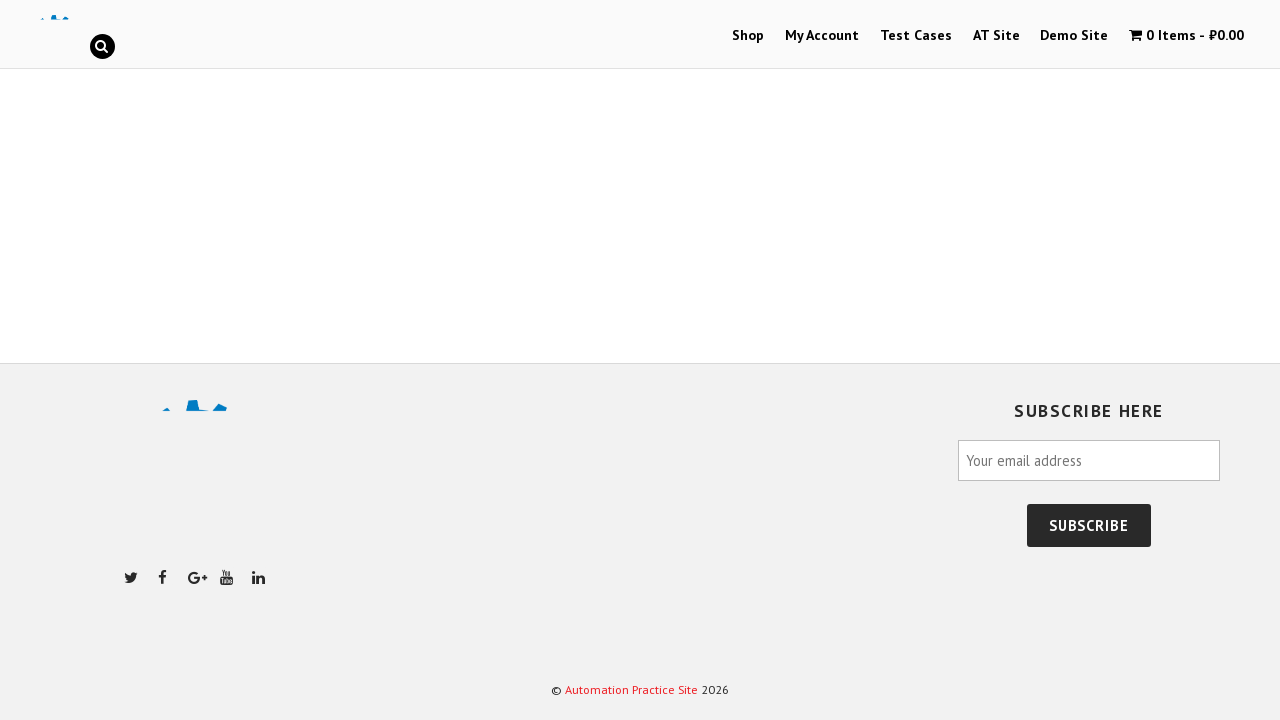

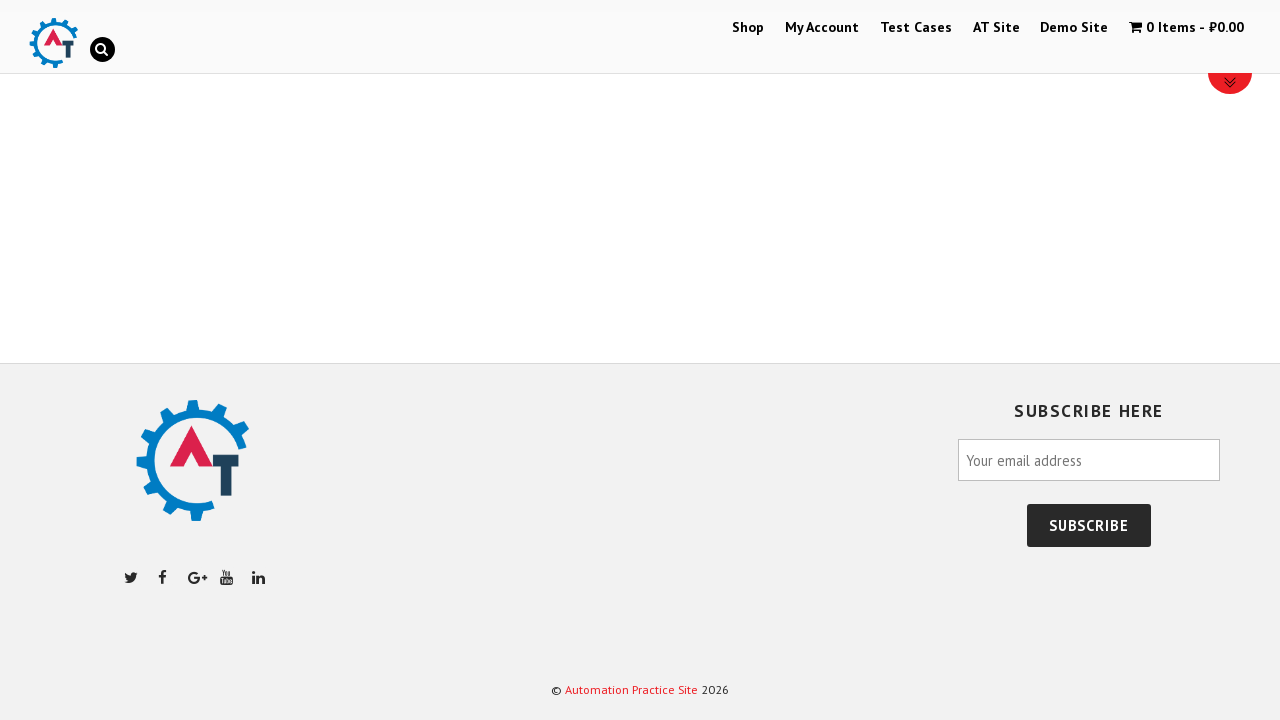